Navigates to About page, then clicks PSF link and verifies content

Starting URL: https://www.python.org

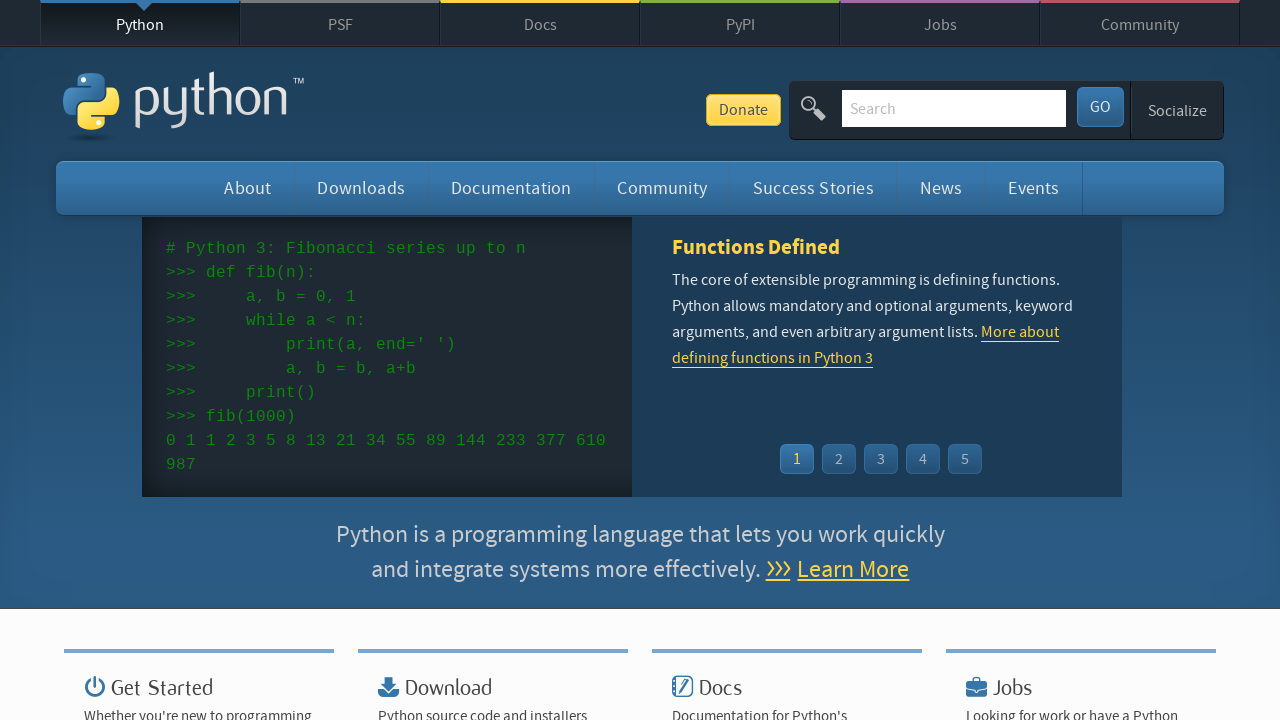

Clicked About link at (248, 188) on text=About
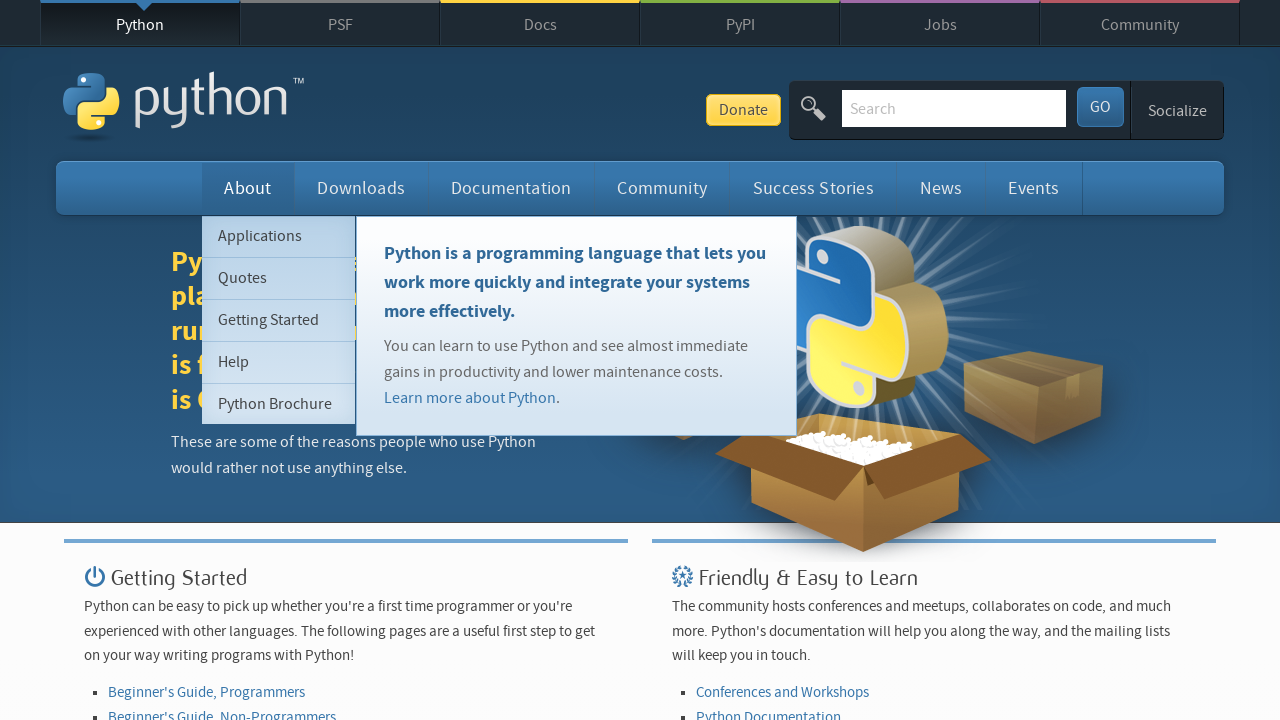

Clicked PSF link at (340, 24) on text=PSF
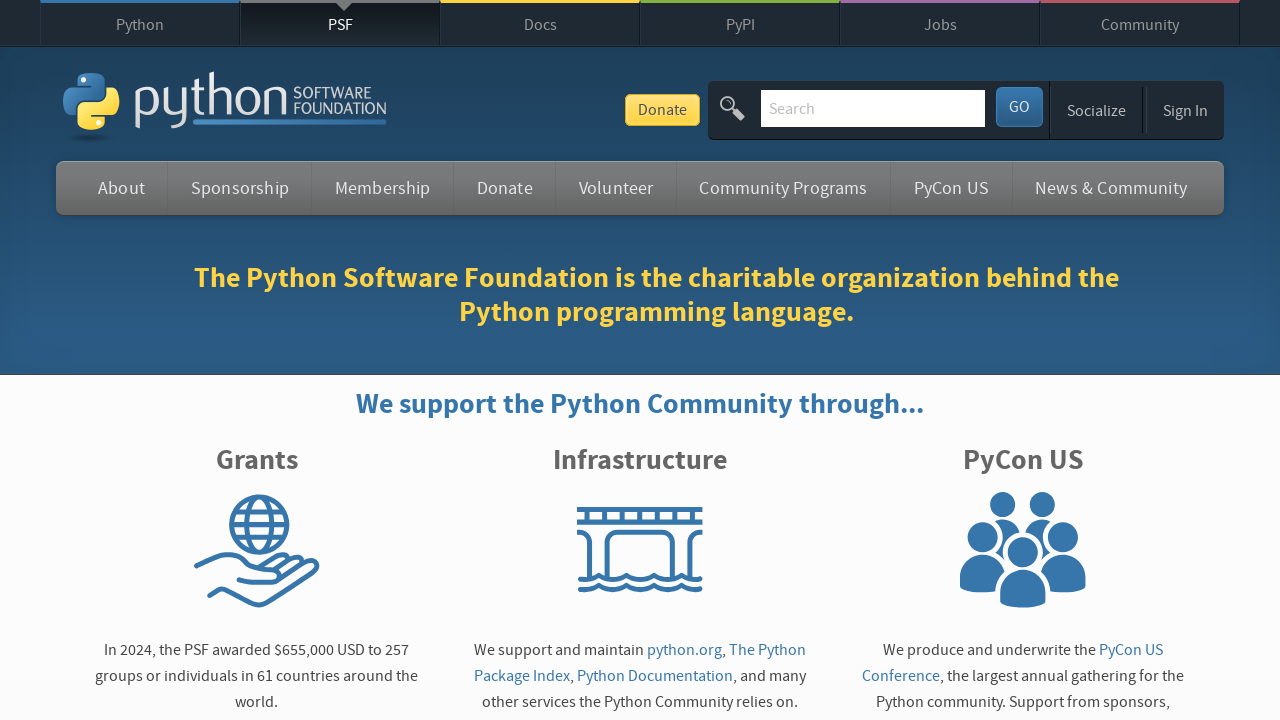

PSF page loaded and network idle
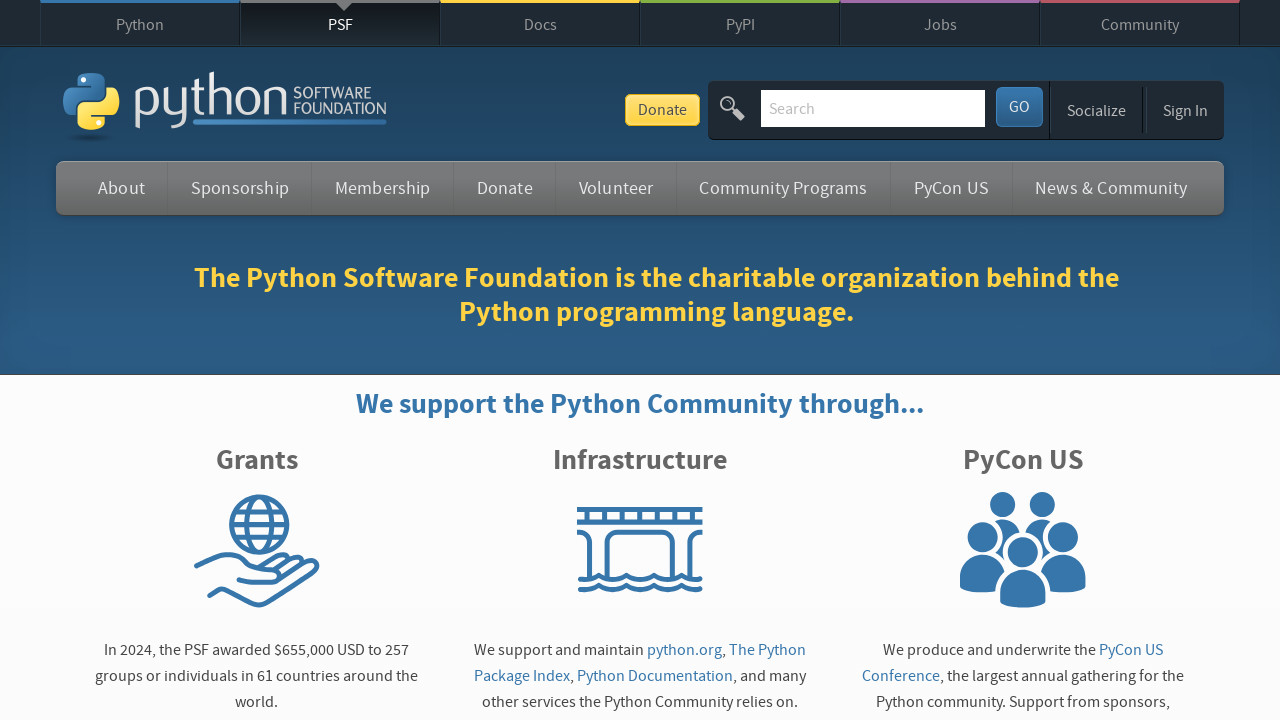

Verified 'Python Software Foundation' text found on page
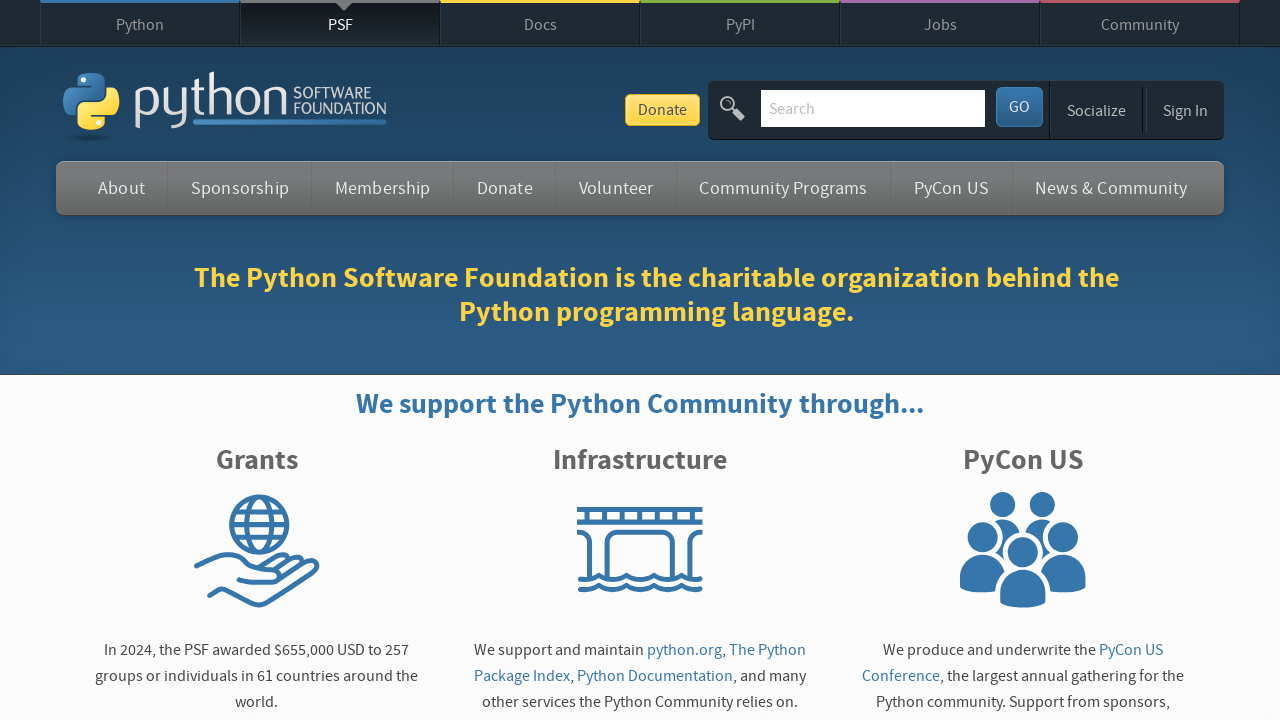

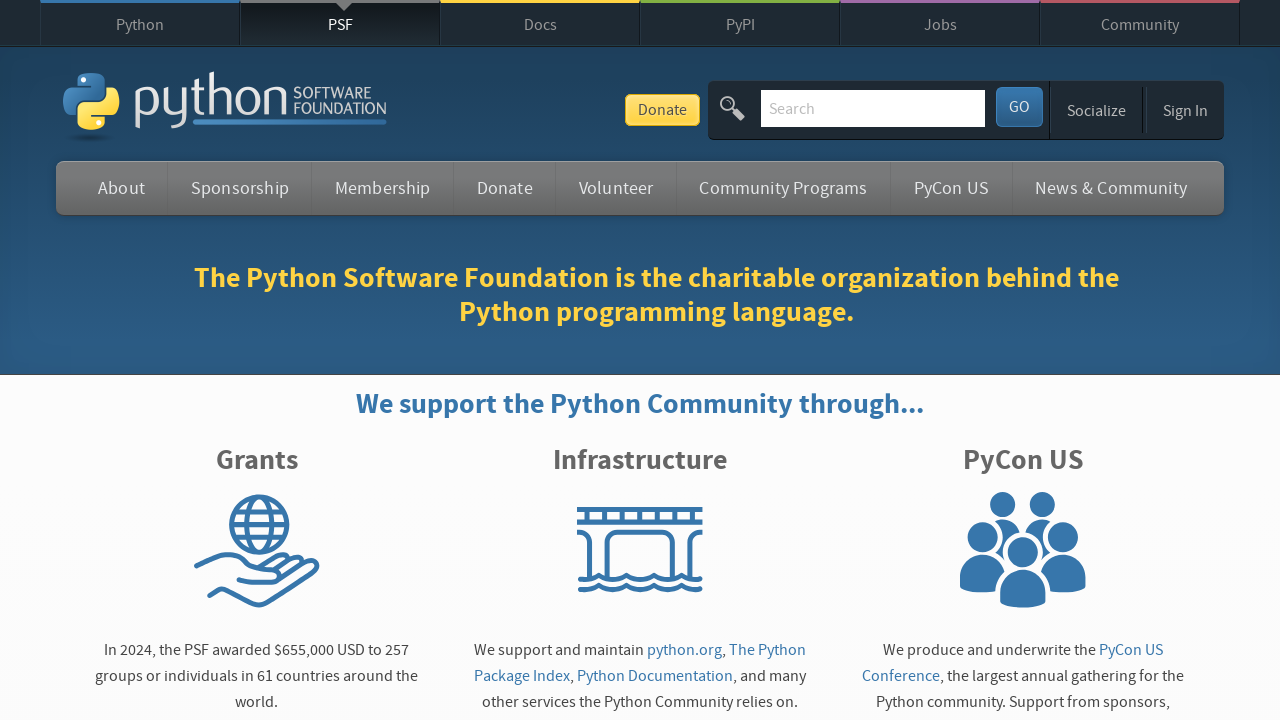